Tests drag and drop functionality on jQuery UI demo page by dragging an element into a droppable target area within an iframe, then navigating to the Draggable section

Starting URL: http://jqueryui.com/droppable/

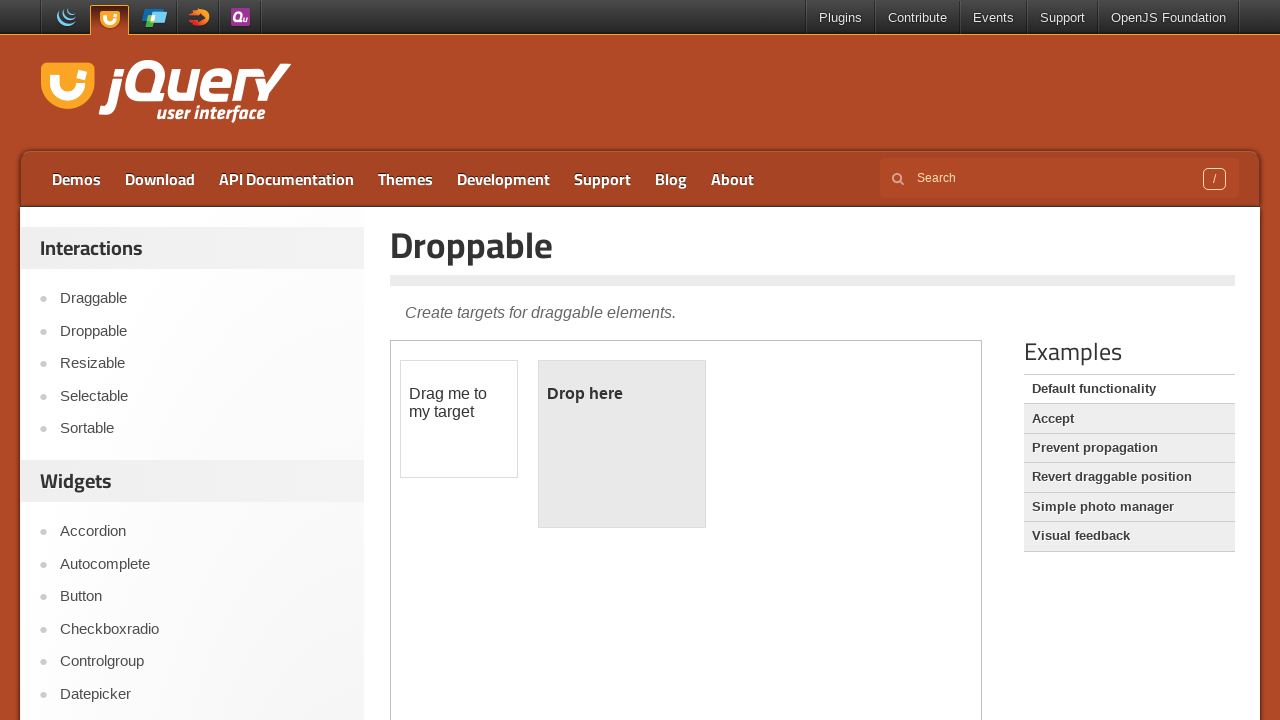

Located iframe containing drag and drop demo
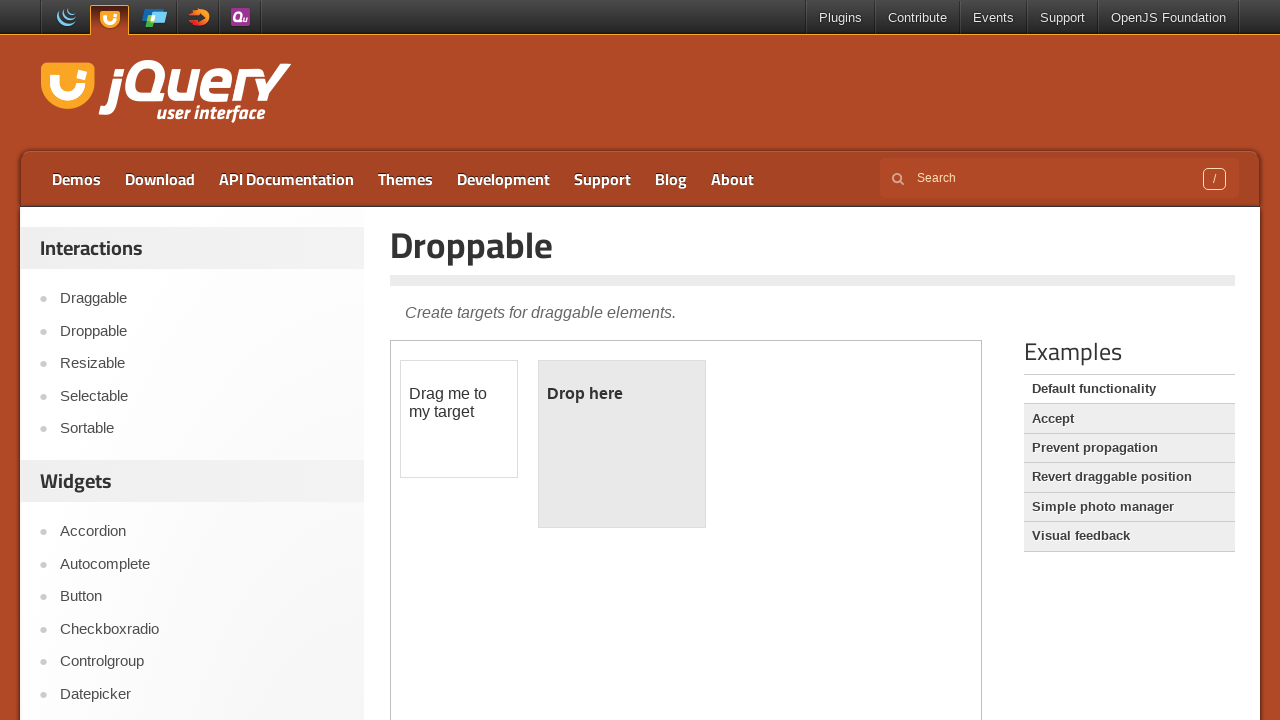

Located draggable element within iframe
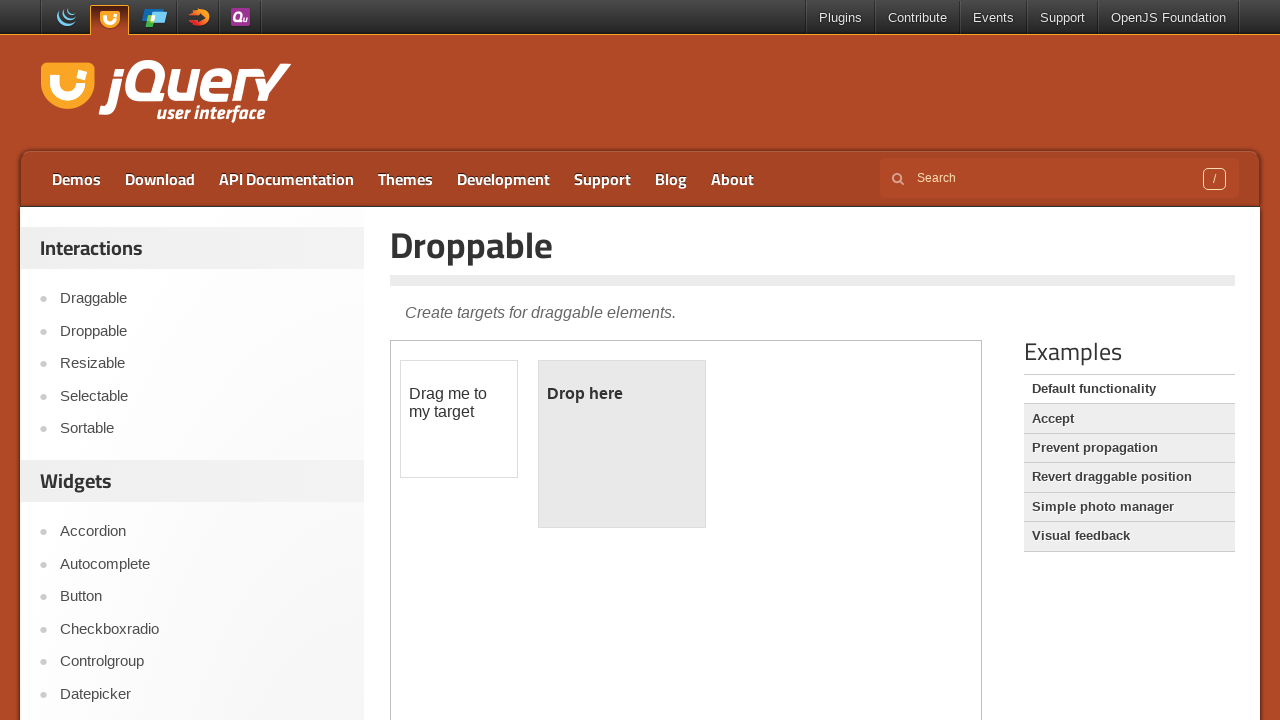

Located droppable target element within iframe
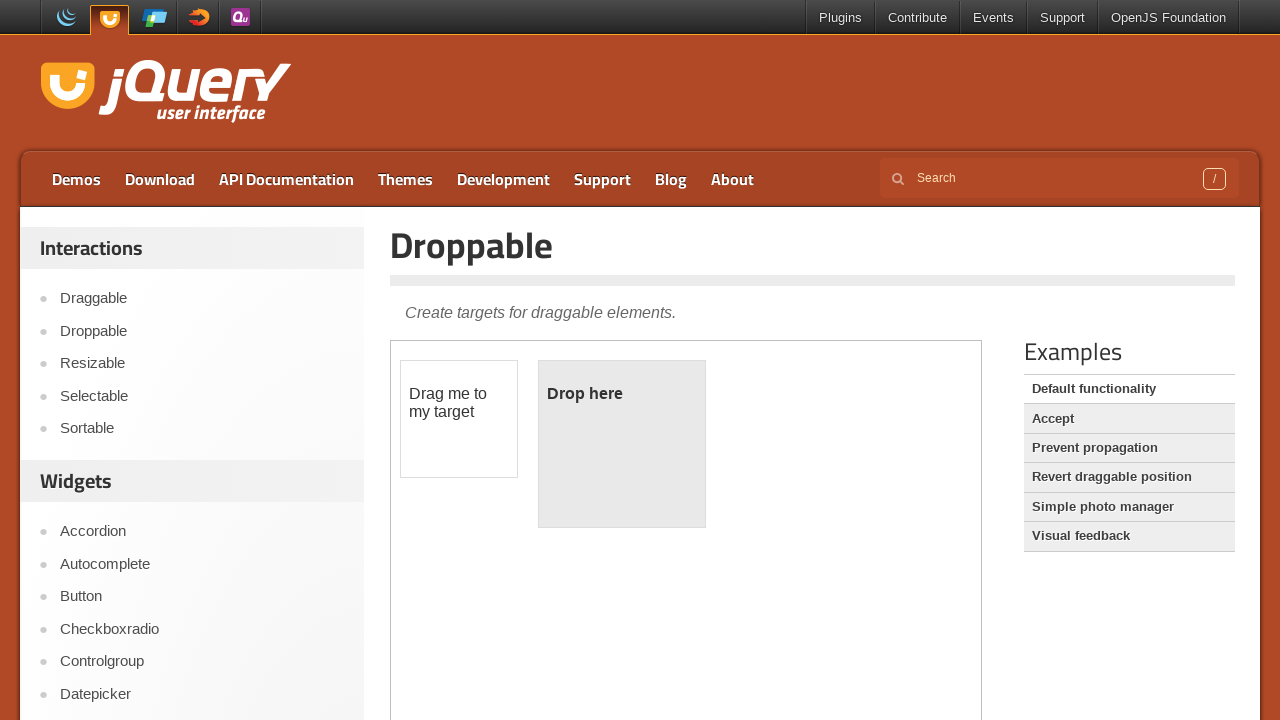

Dragged element into droppable target area at (622, 444)
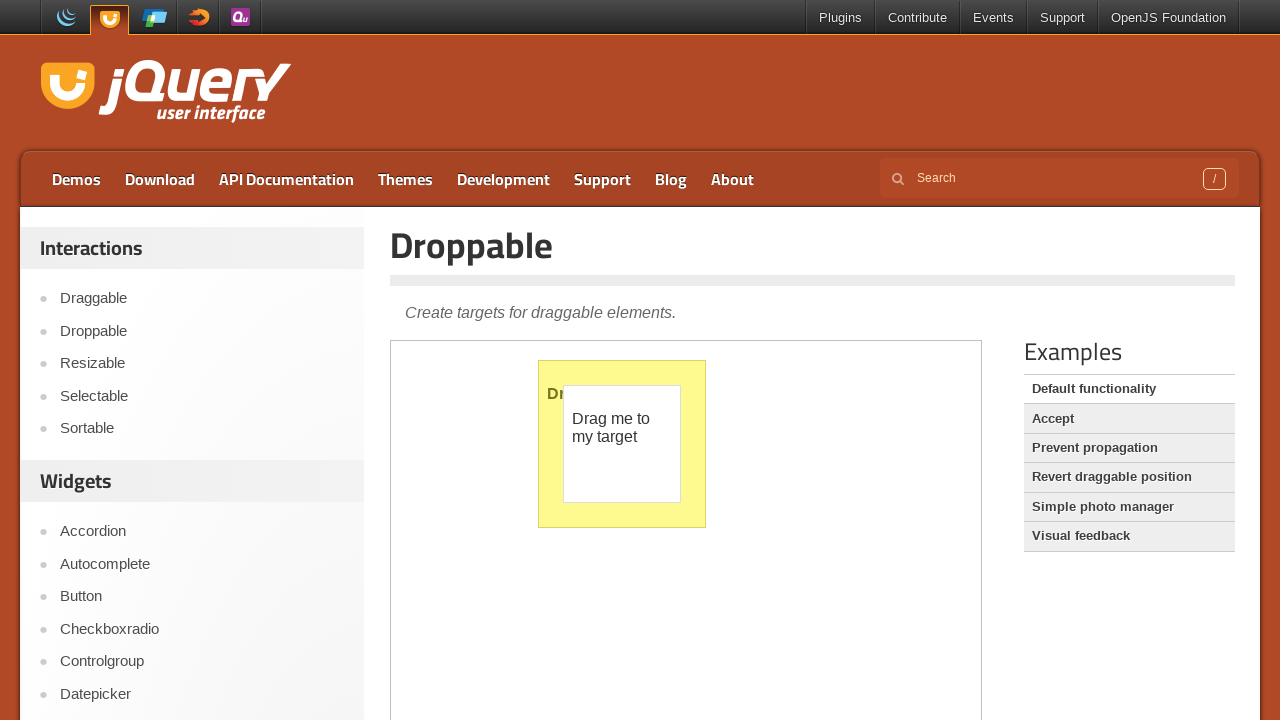

Navigated to Draggable section at (1129, 477) on a:text('Draggable')
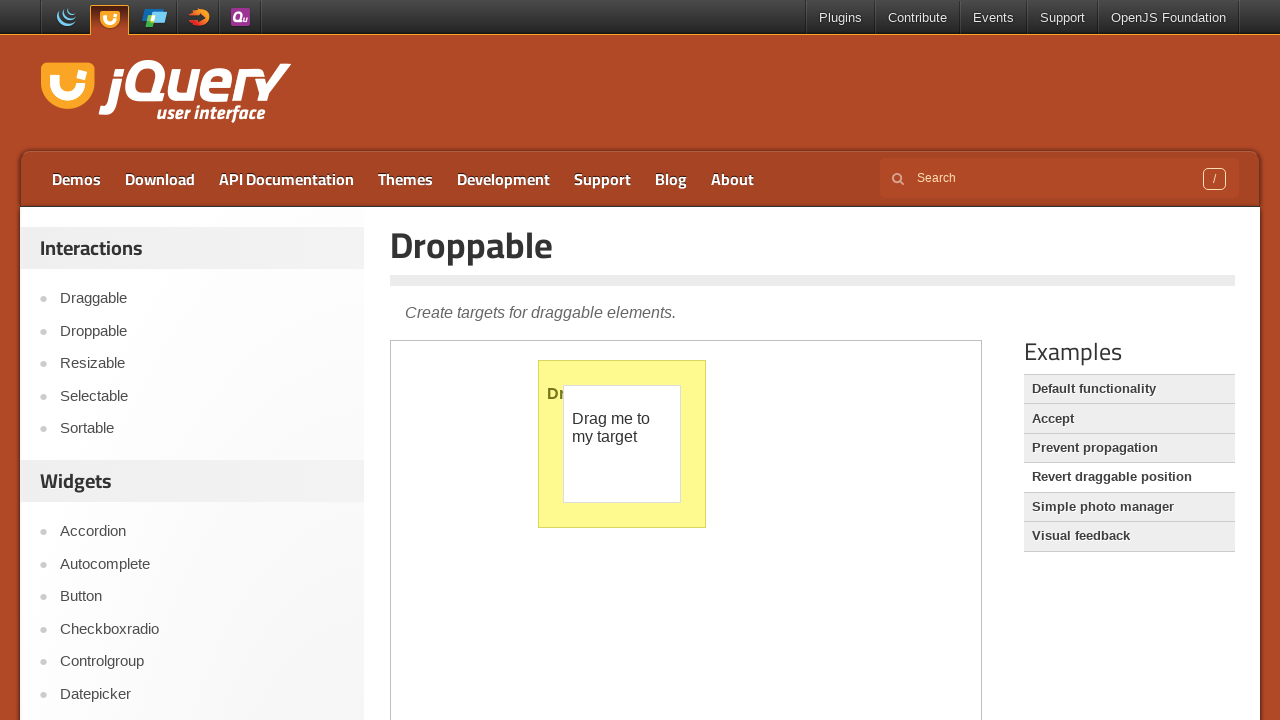

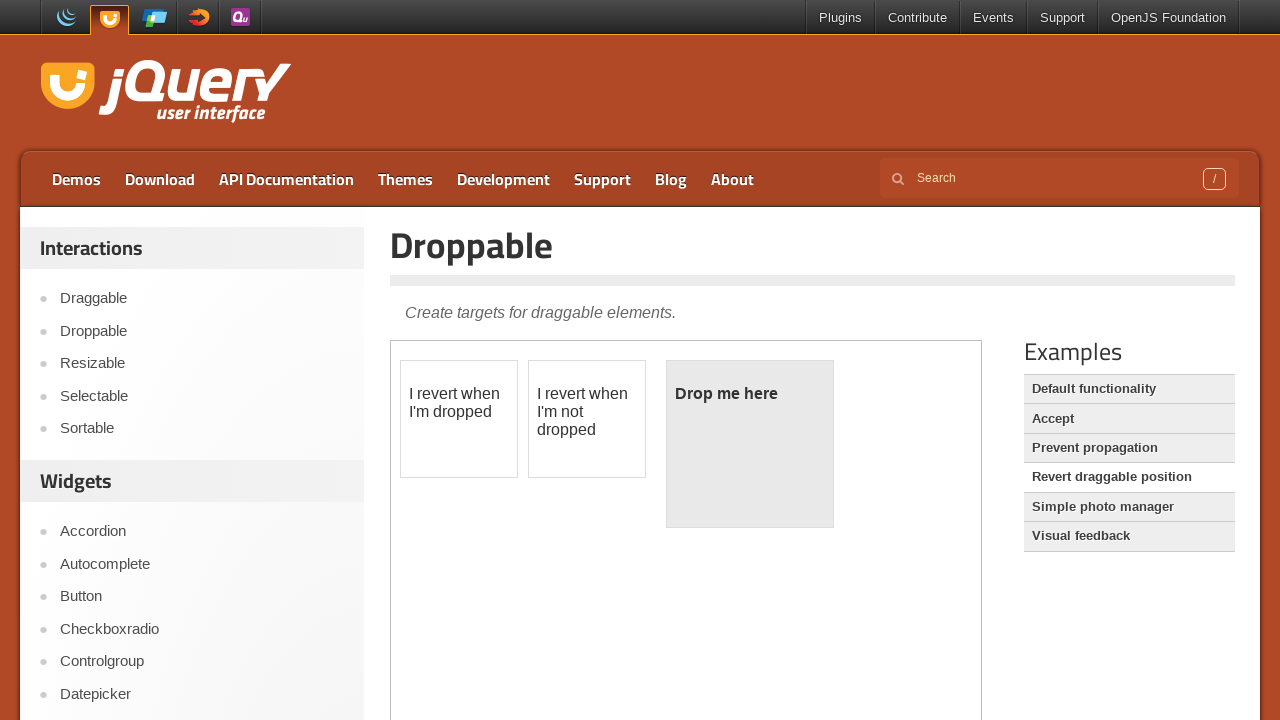